Tests the contact form on Consultoria Global website by filling in form fields with an intentionally invalid email to verify error message handling

Starting URL: https://www.consultoriaglobal.com.ar/cgweb/

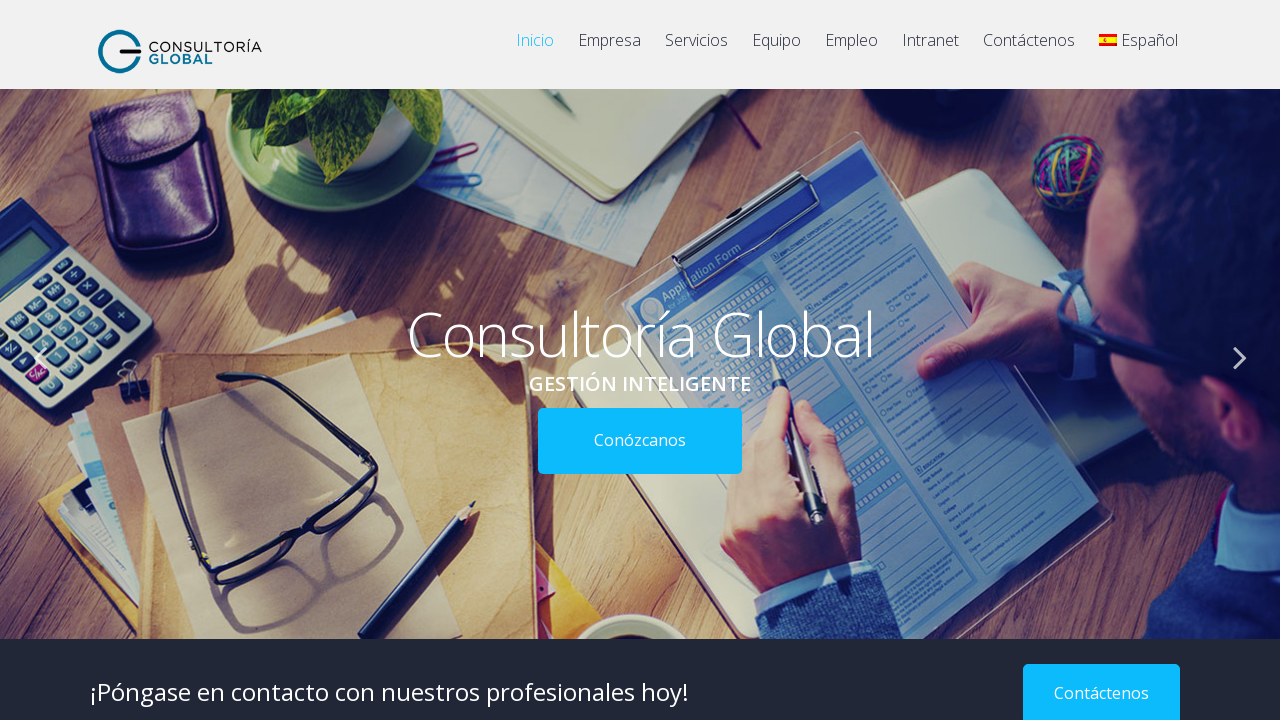

Clicked 'Contáctenos' link to navigate to contact page at (1029, 50) on text=Contáctenos
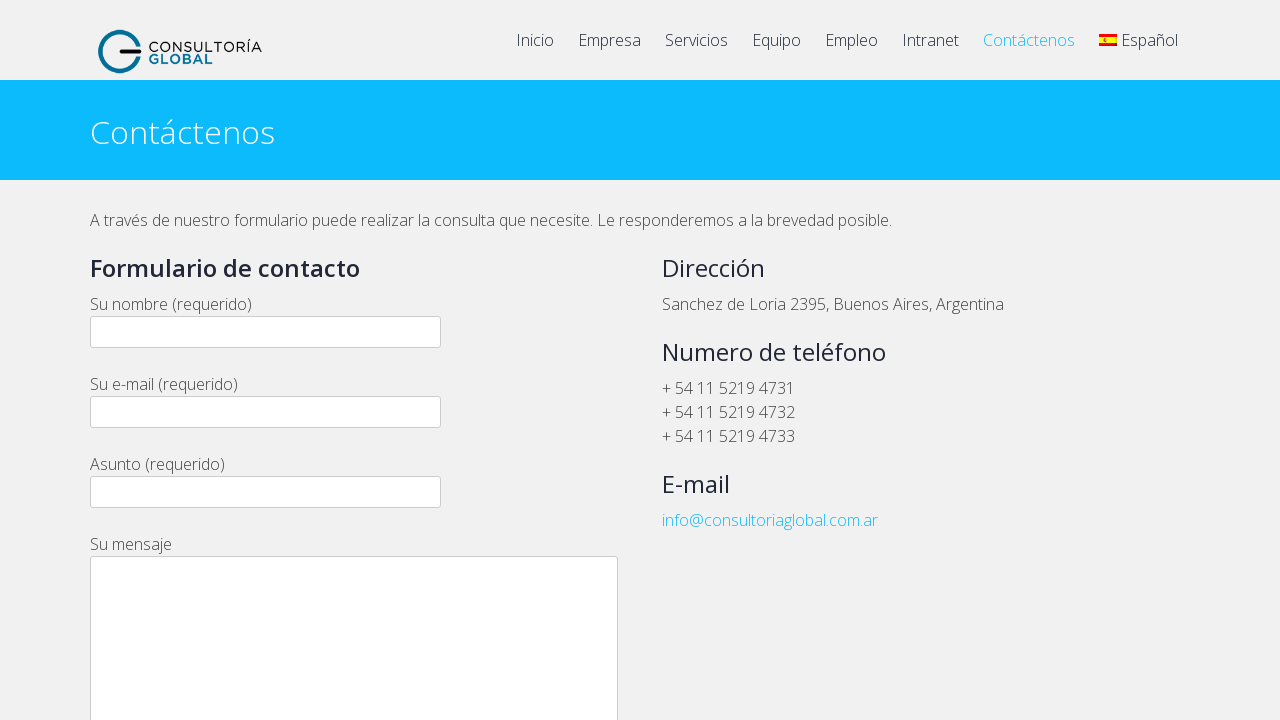

Contact page loaded successfully
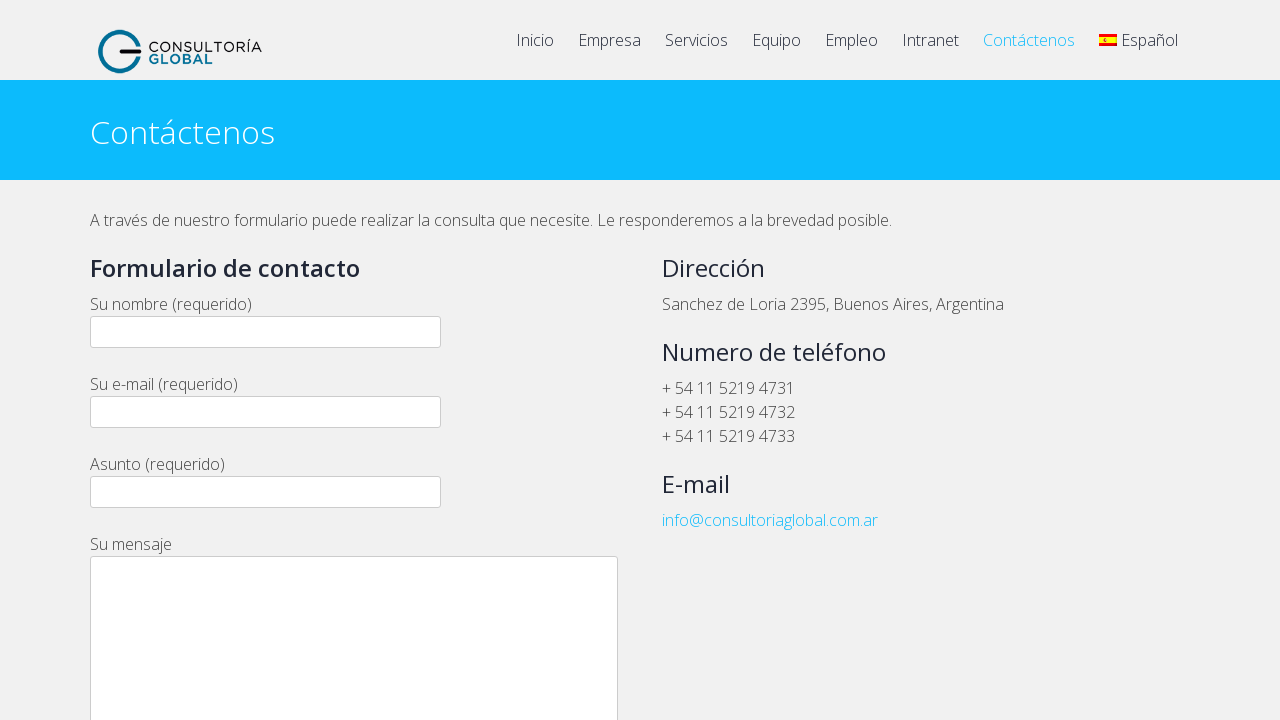

Filled name field with 'Kevin' on input[name='your-name']
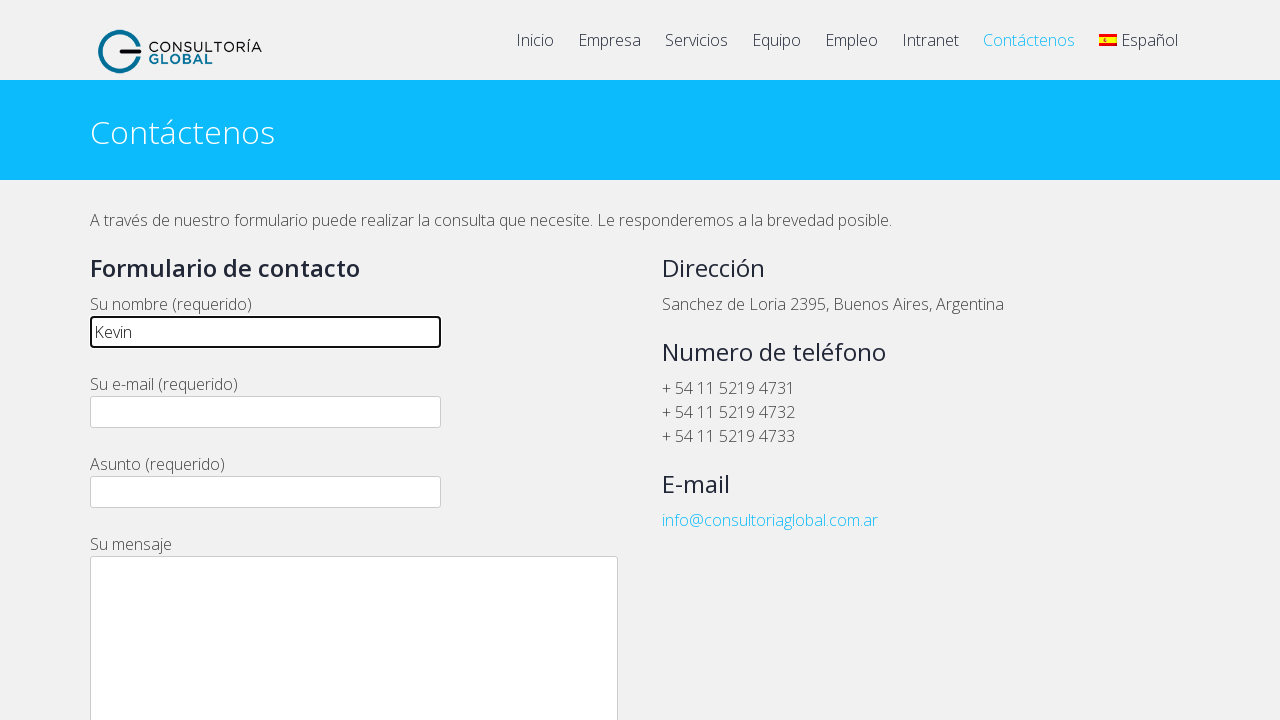

Filled email field with intentionally invalid email 'kevinorestehotmail' on input[name='your-email']
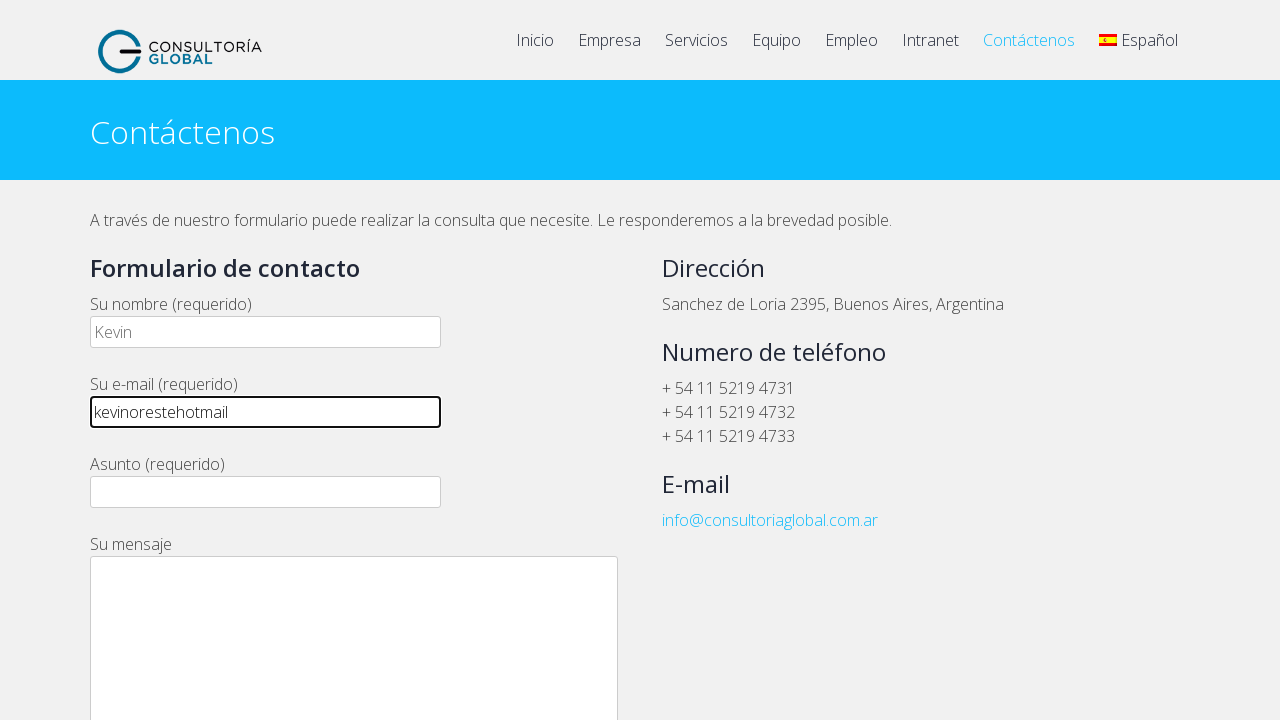

Filled subject field with 'Ejercicio' on input[name='your-subject']
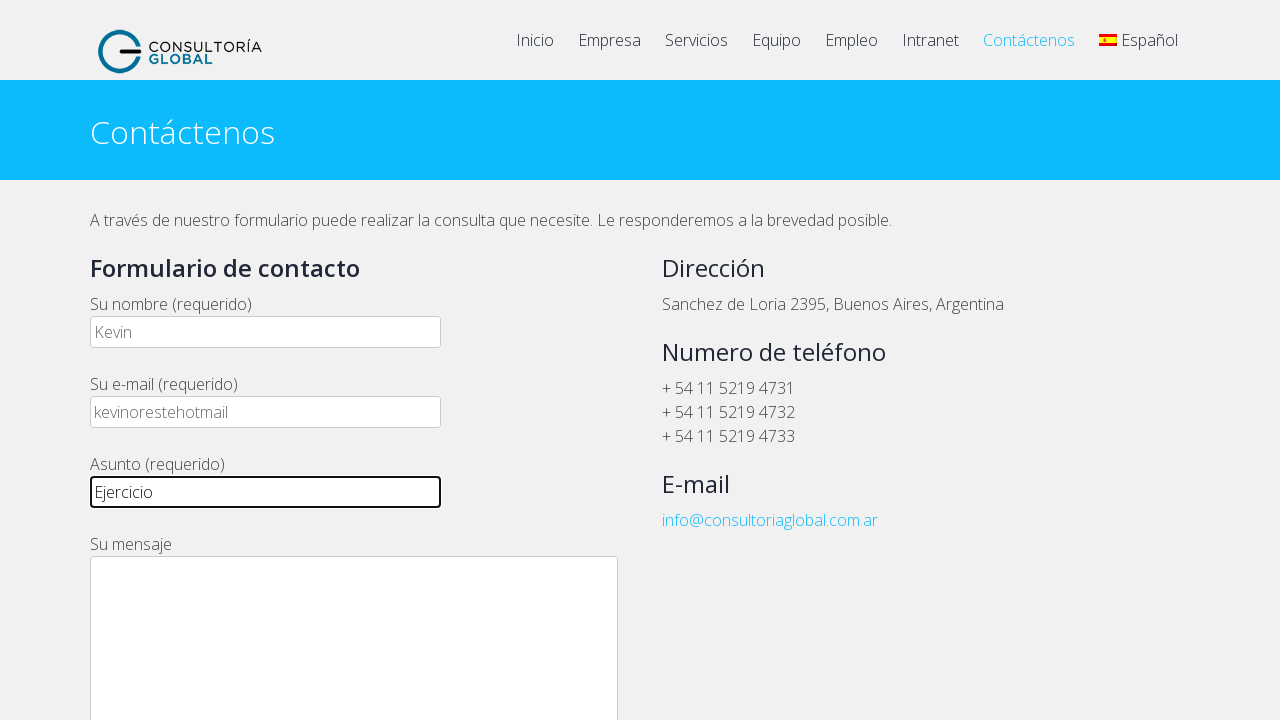

Filled message field with 'Automatización en JAVA' on textarea[name='your-message']
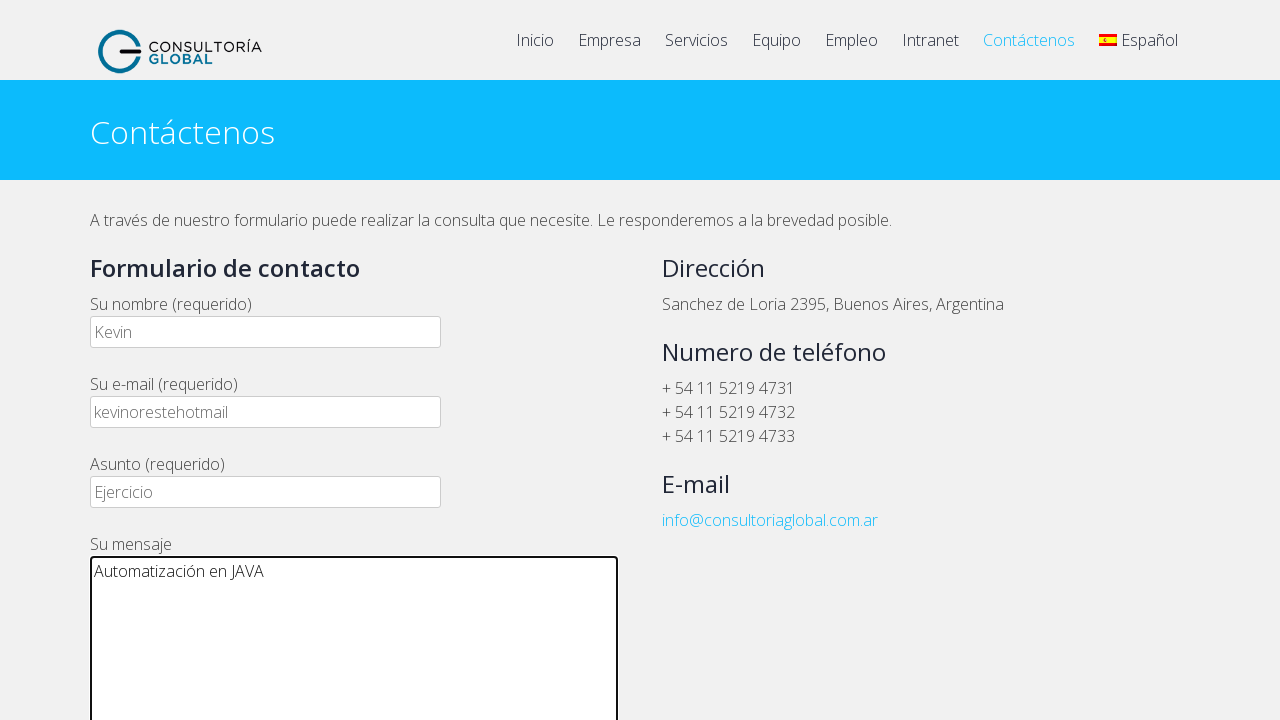

Attempted to fill CAPTCHA field with 'TEST' on input[name='captcha-636']
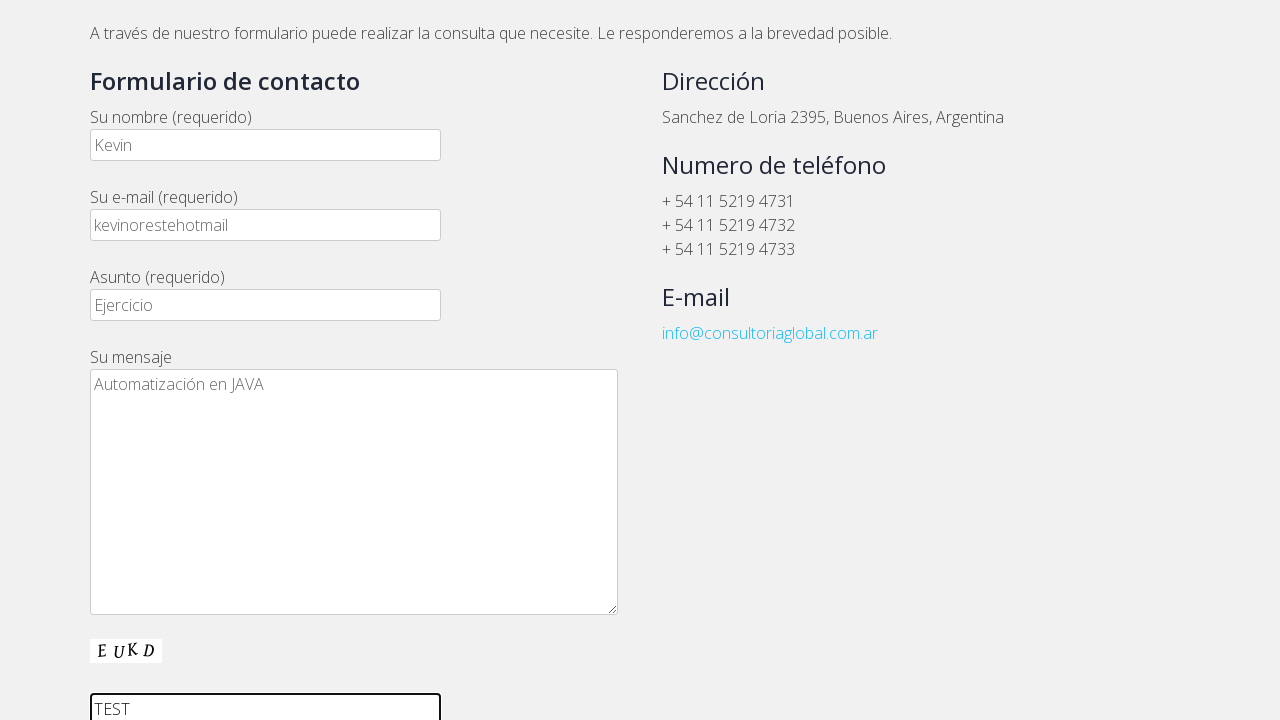

Clicked submit button to send contact form at (144, 360) on xpath=//input[@type='submit' and @value='Enviar']
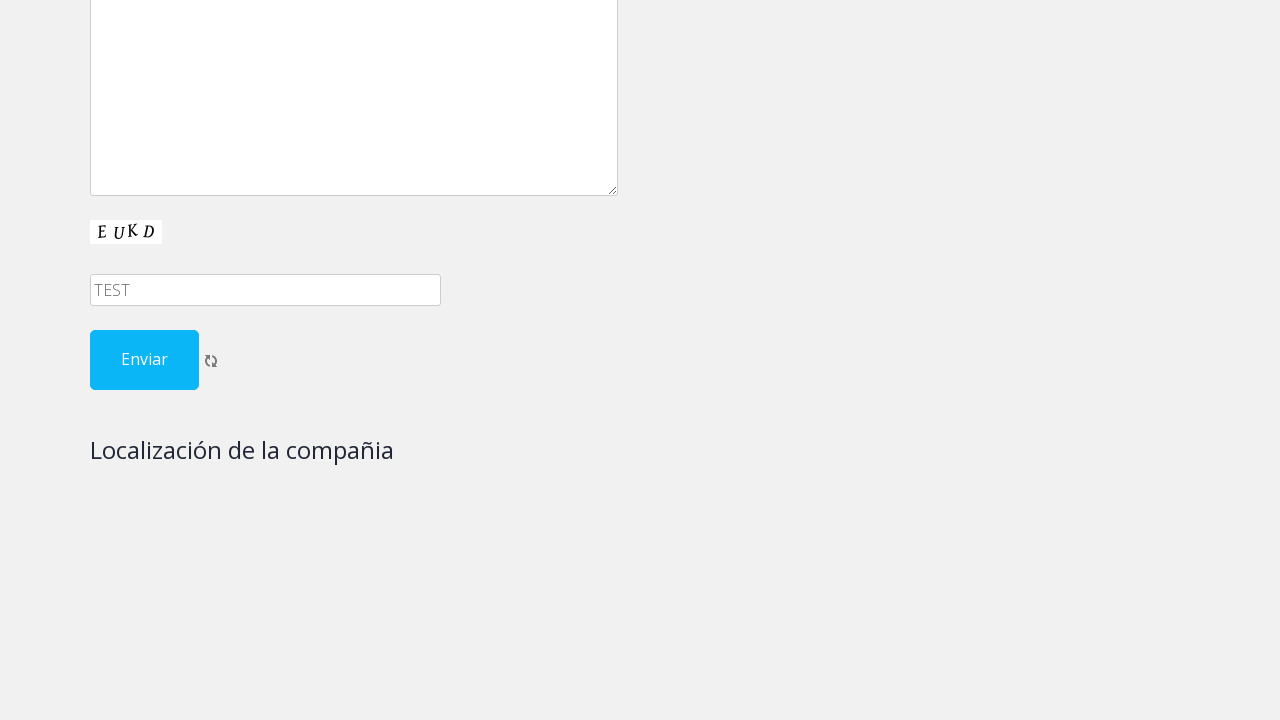

Error message for invalid email appeared as expected
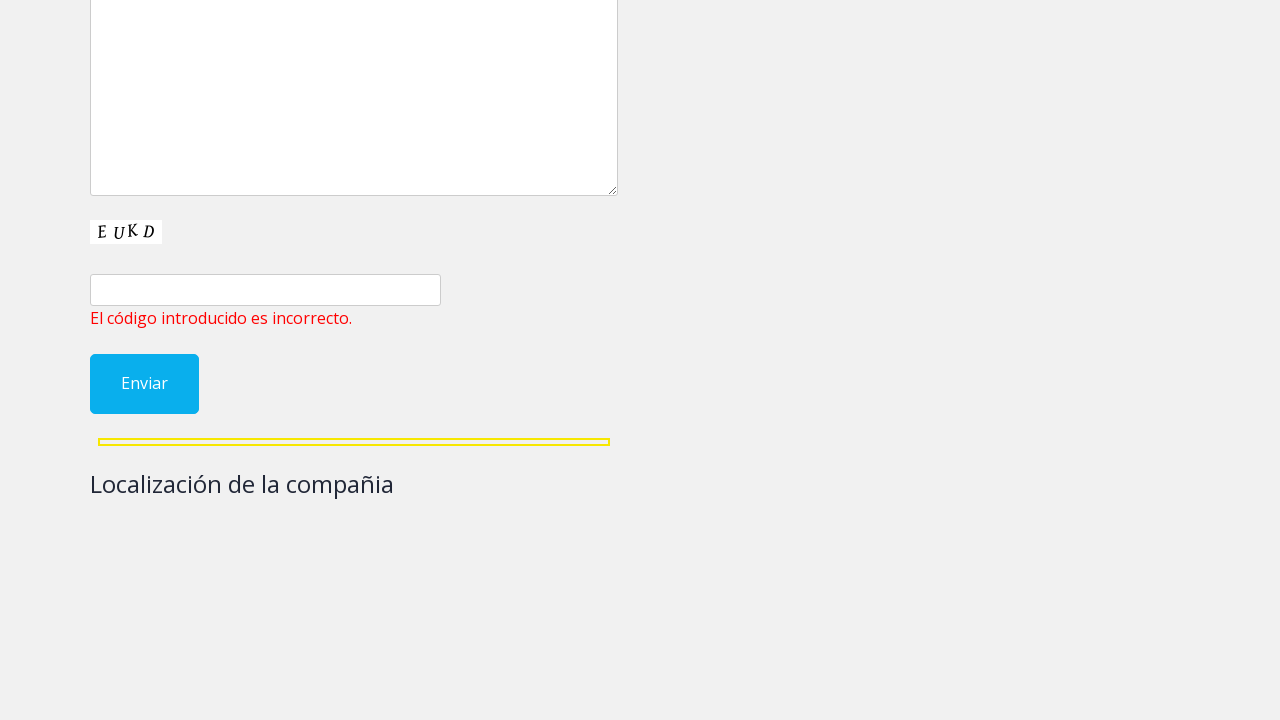

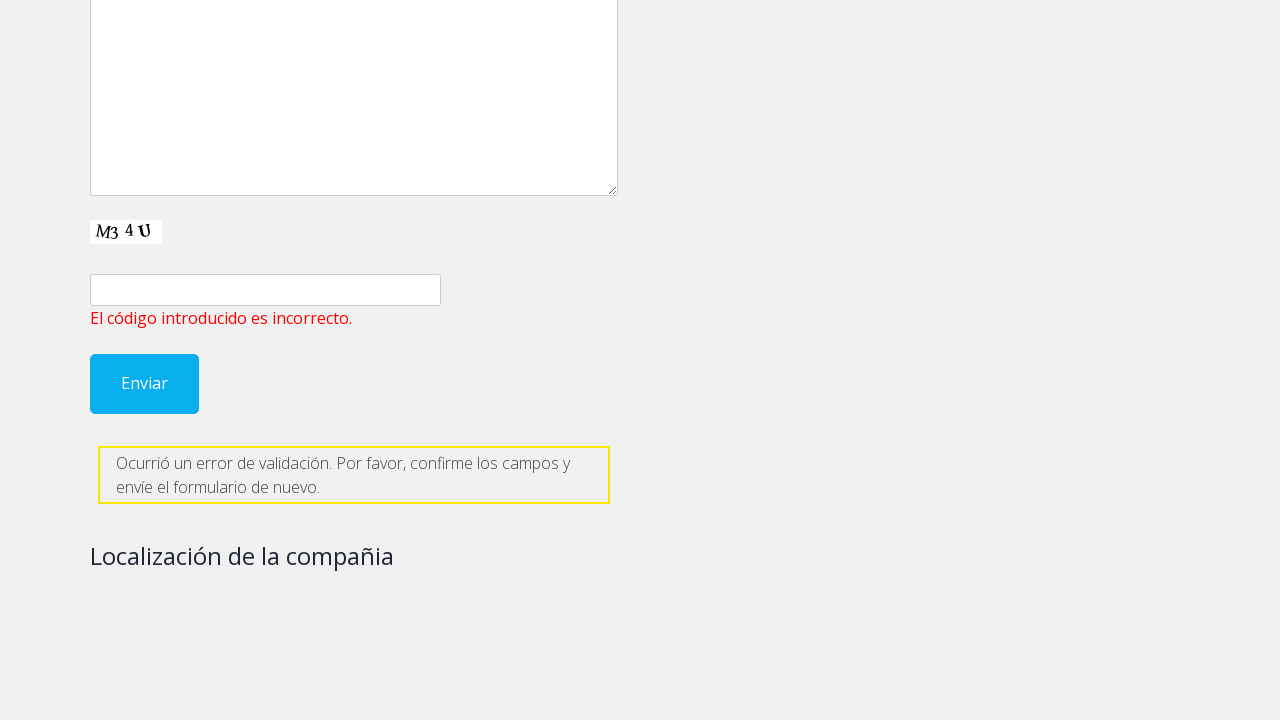